Tests JavaScript alert handling by clicking buttons that trigger different types of alerts (simple alert, confirm dialog, and prompt) and interacting with them.

Starting URL: https://demoqa.com/alerts

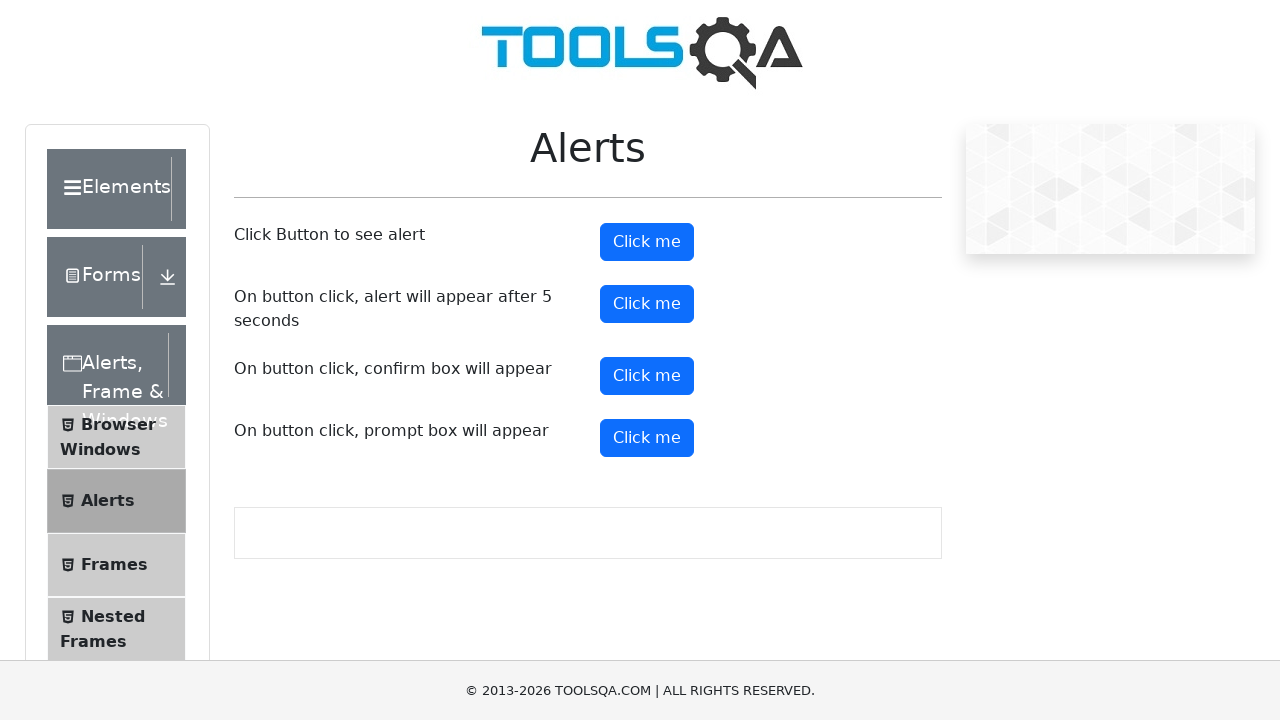

Clicked alert button to trigger simple alert at (647, 242) on #alertButton
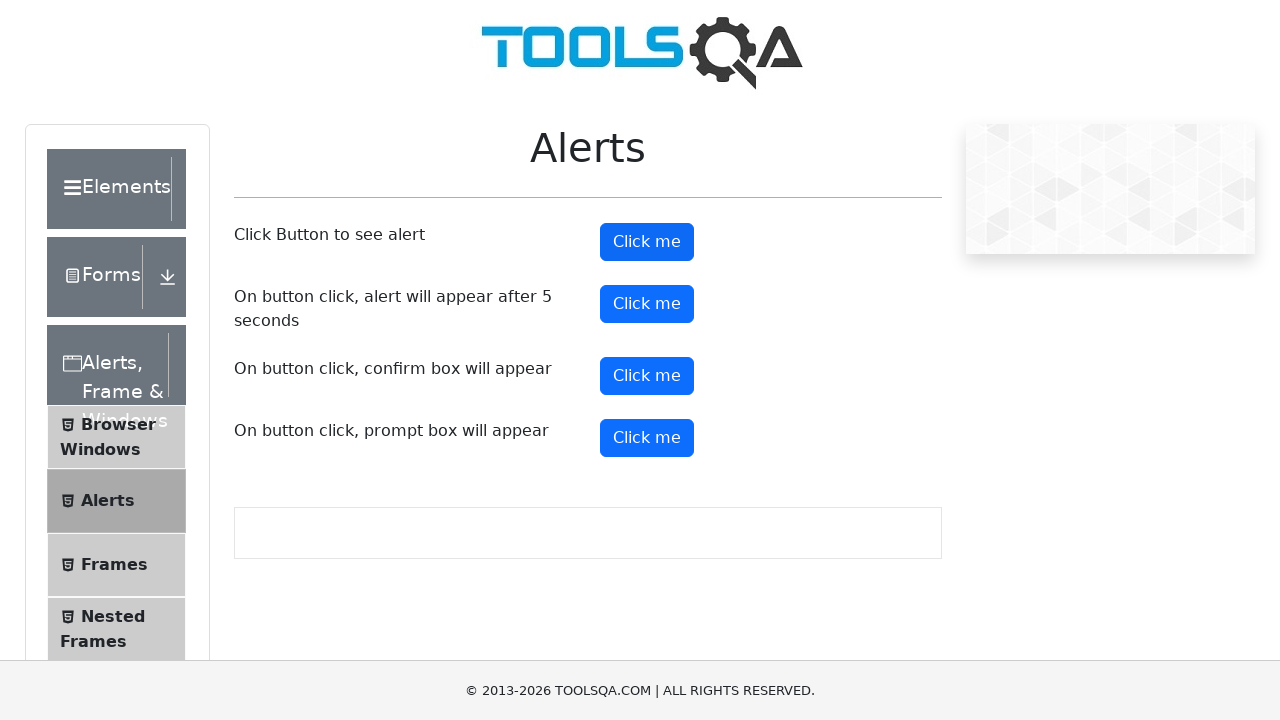

Set up dialog handler to accept alert
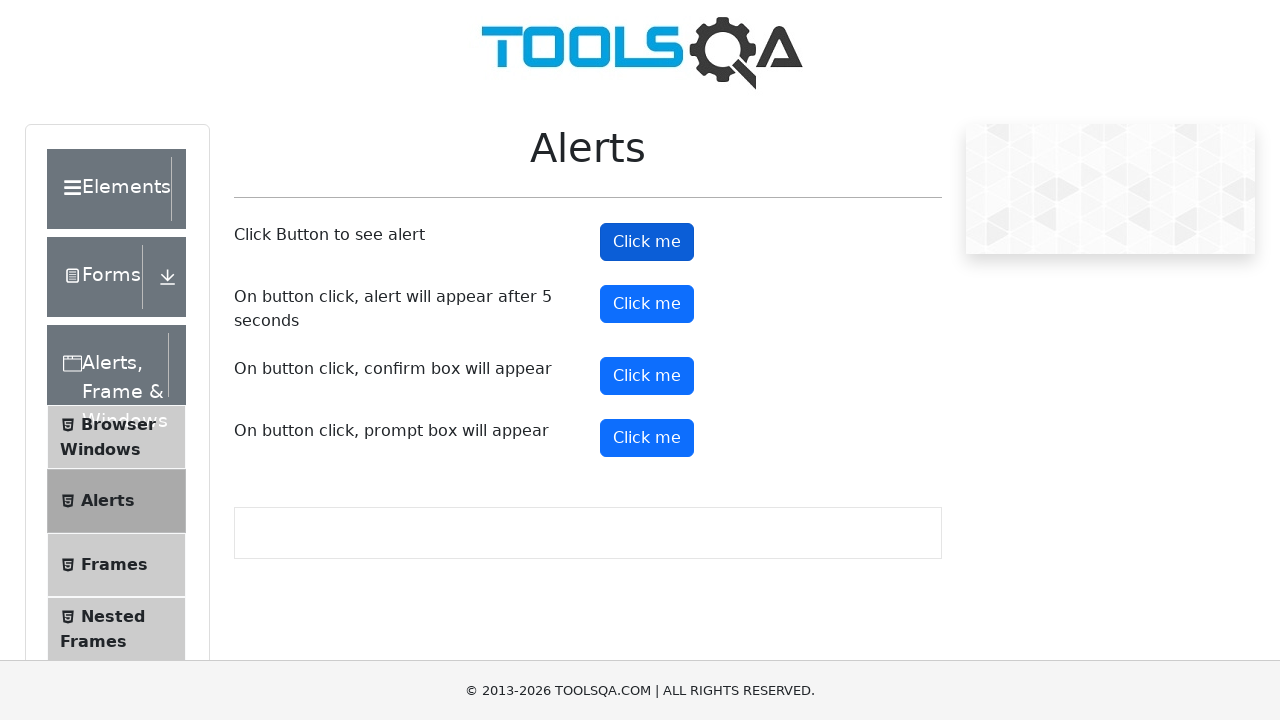

Waited 500ms for alert to process
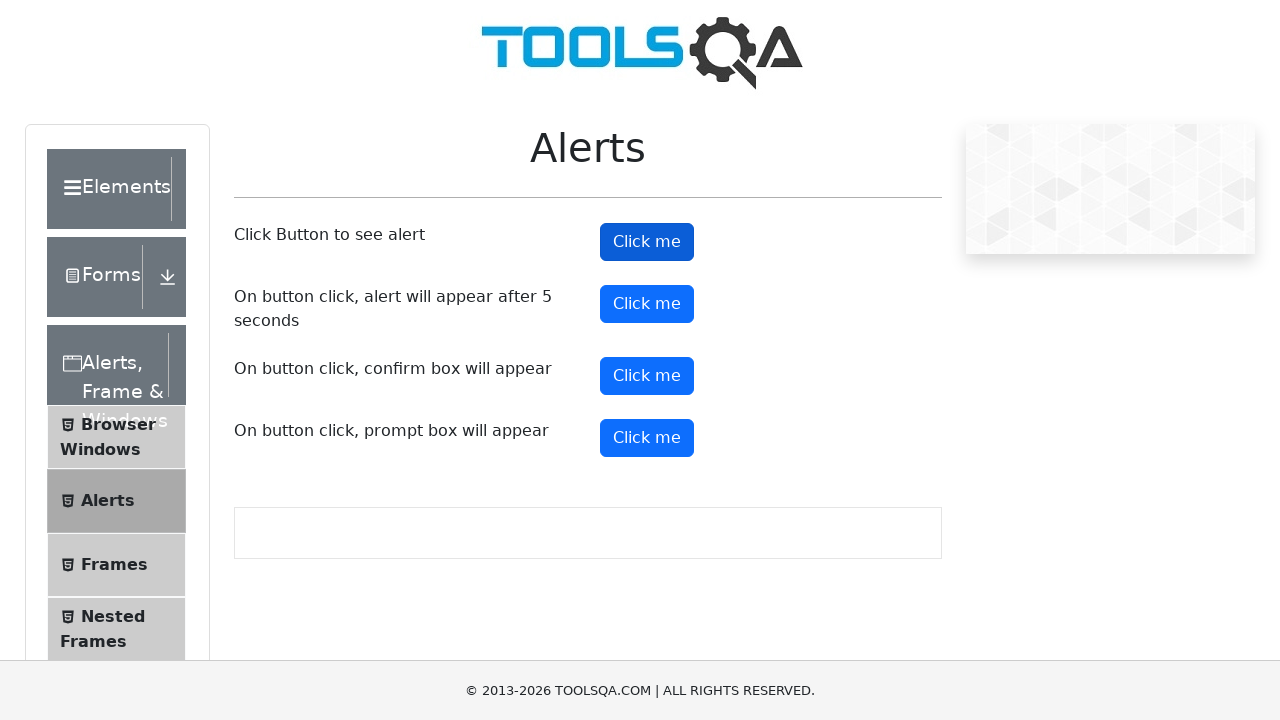

Clicked confirm button to trigger confirm dialog at (647, 376) on #confirmButton
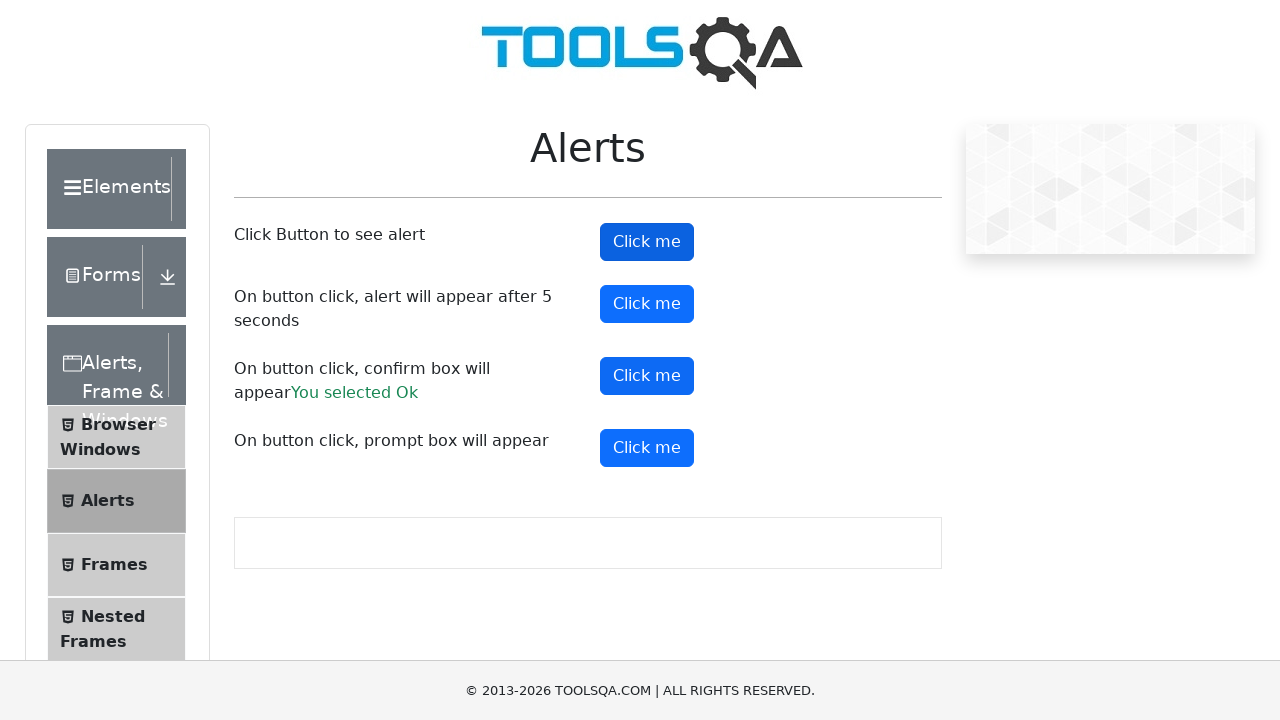

Set up dialog handler to dismiss confirm dialog
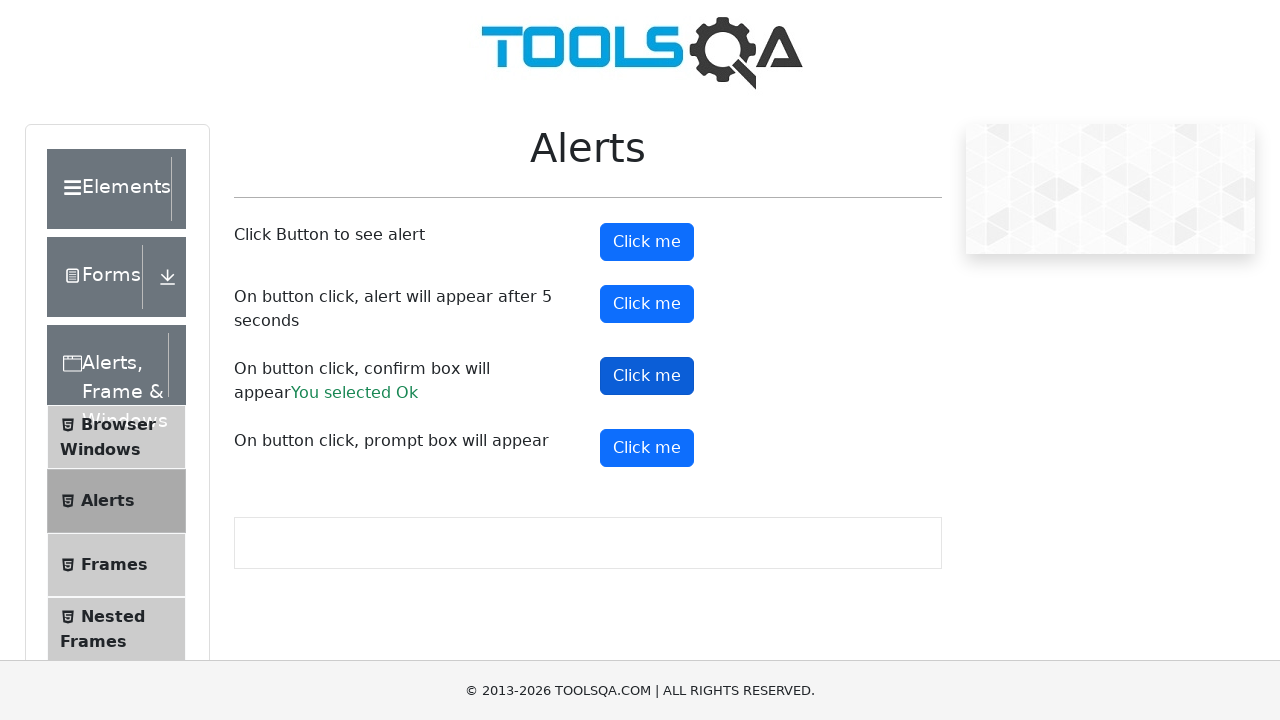

Waited 500ms for confirm dialog to process
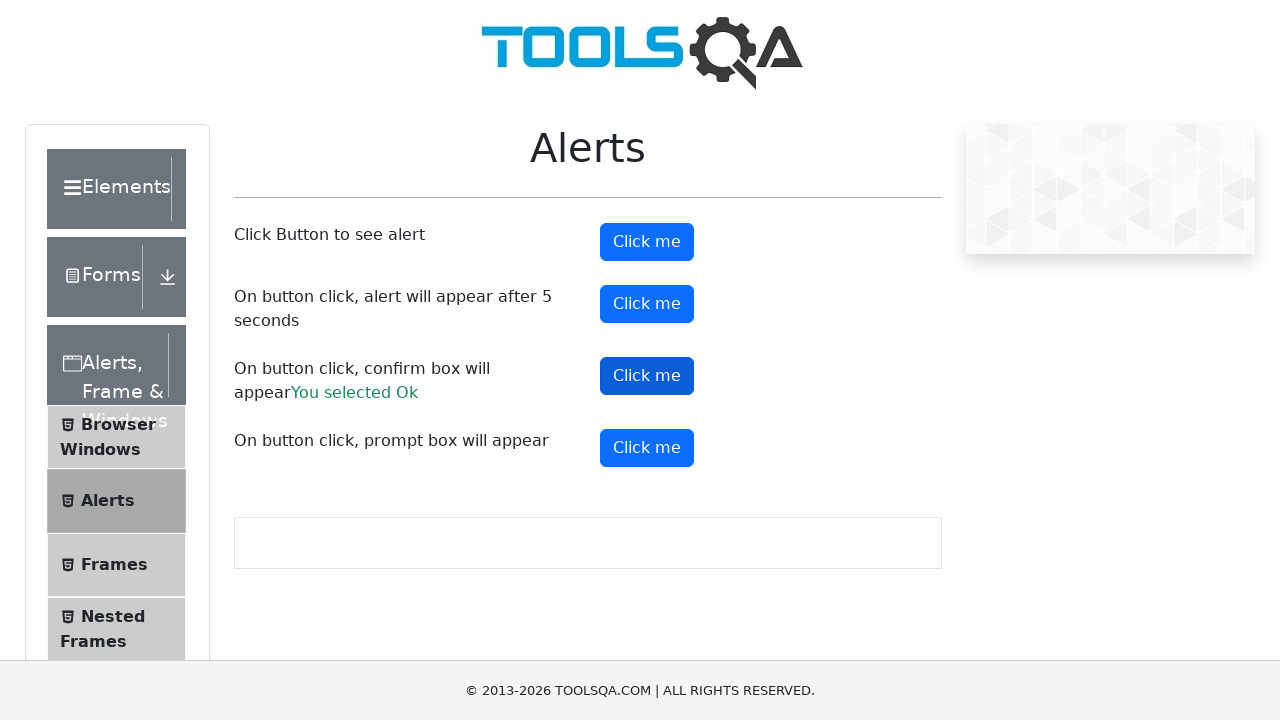

Set up dialog handler to accept prompt with text 'hello'
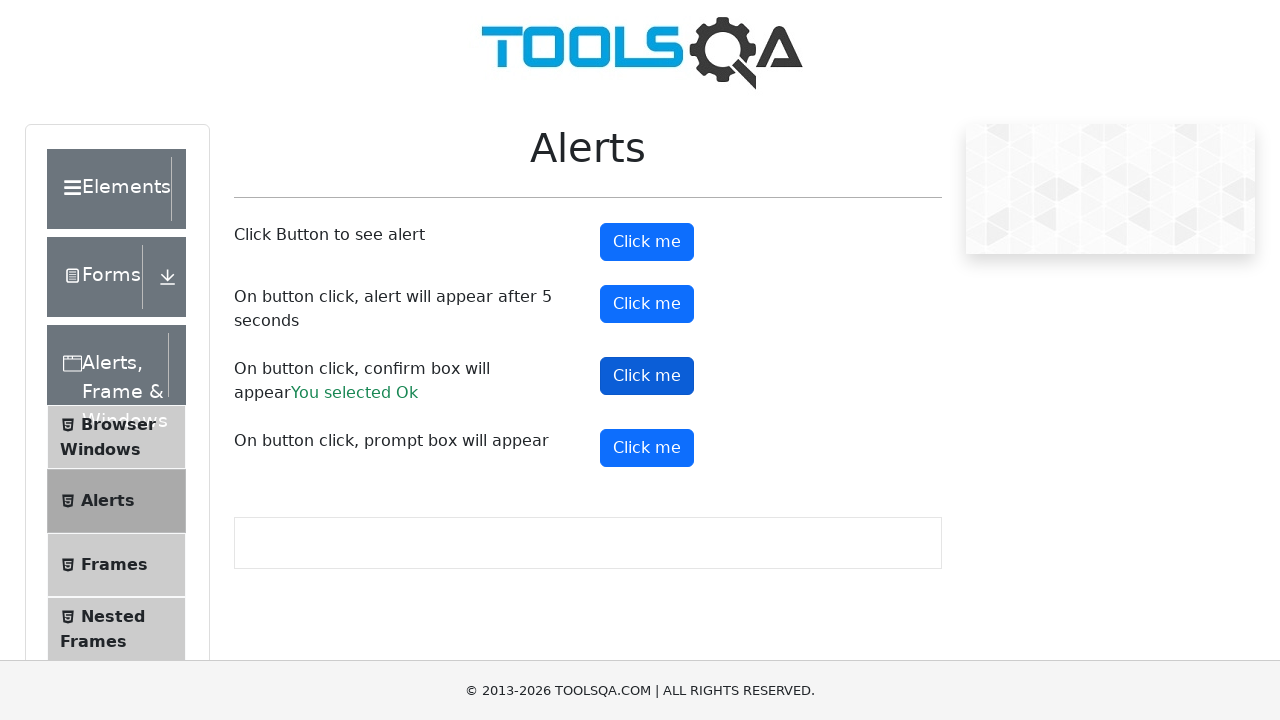

Clicked prompt button to trigger prompt dialog at (647, 448) on #promtButton
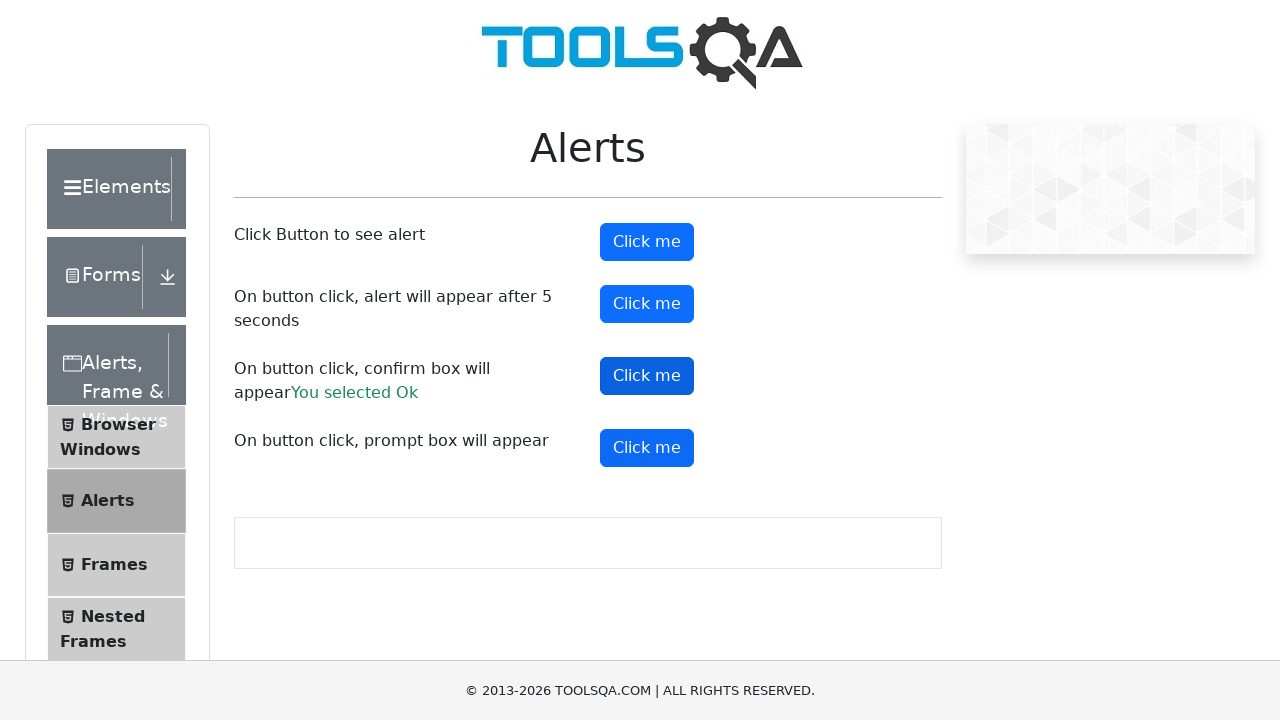

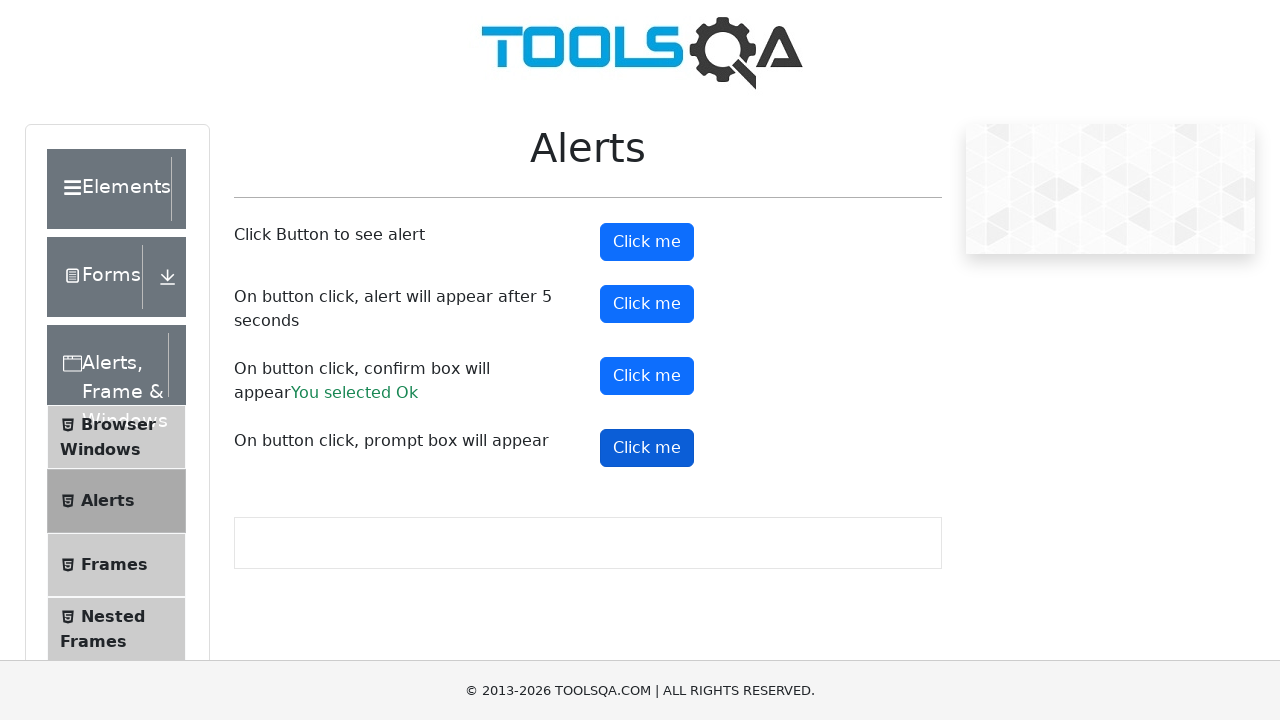